Tests the jQuery UI download progress bar demo by clicking the download button and checking the progress label

Starting URL: https://jqueryui.com/resources/demos/progressbar/download.html

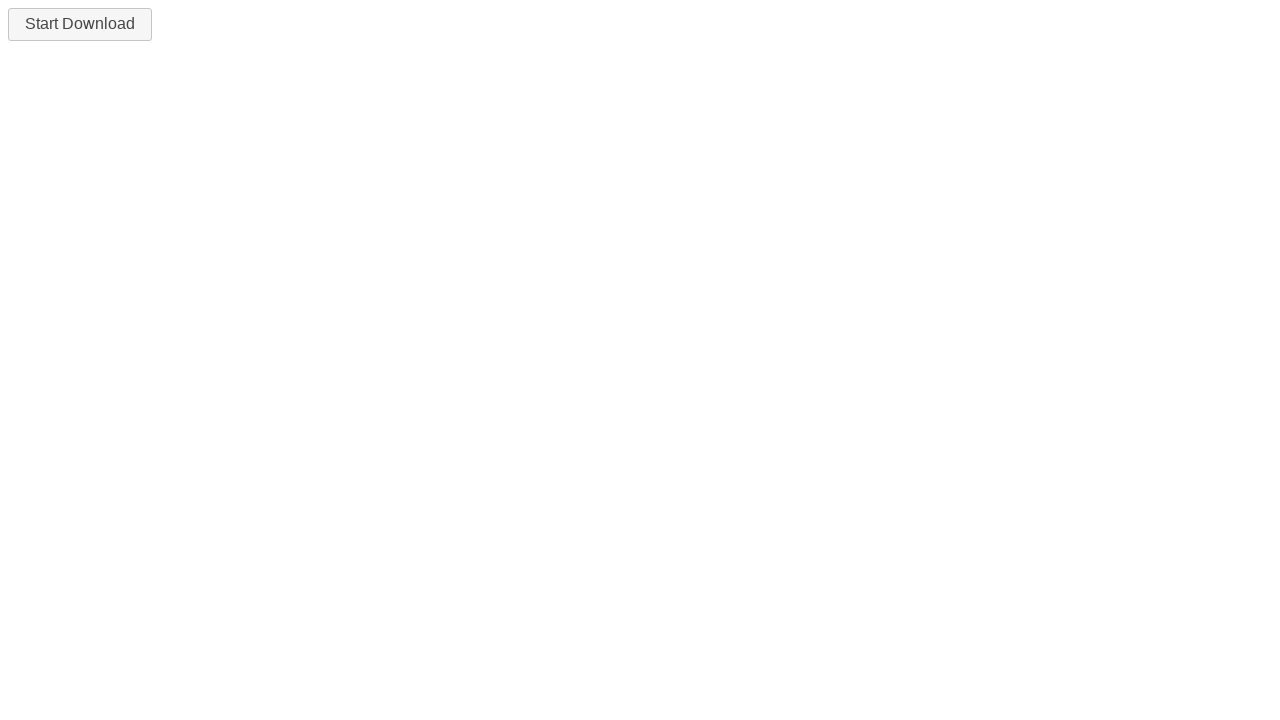

Clicked the download button to start the progress bar at (80, 24) on #downloadButton
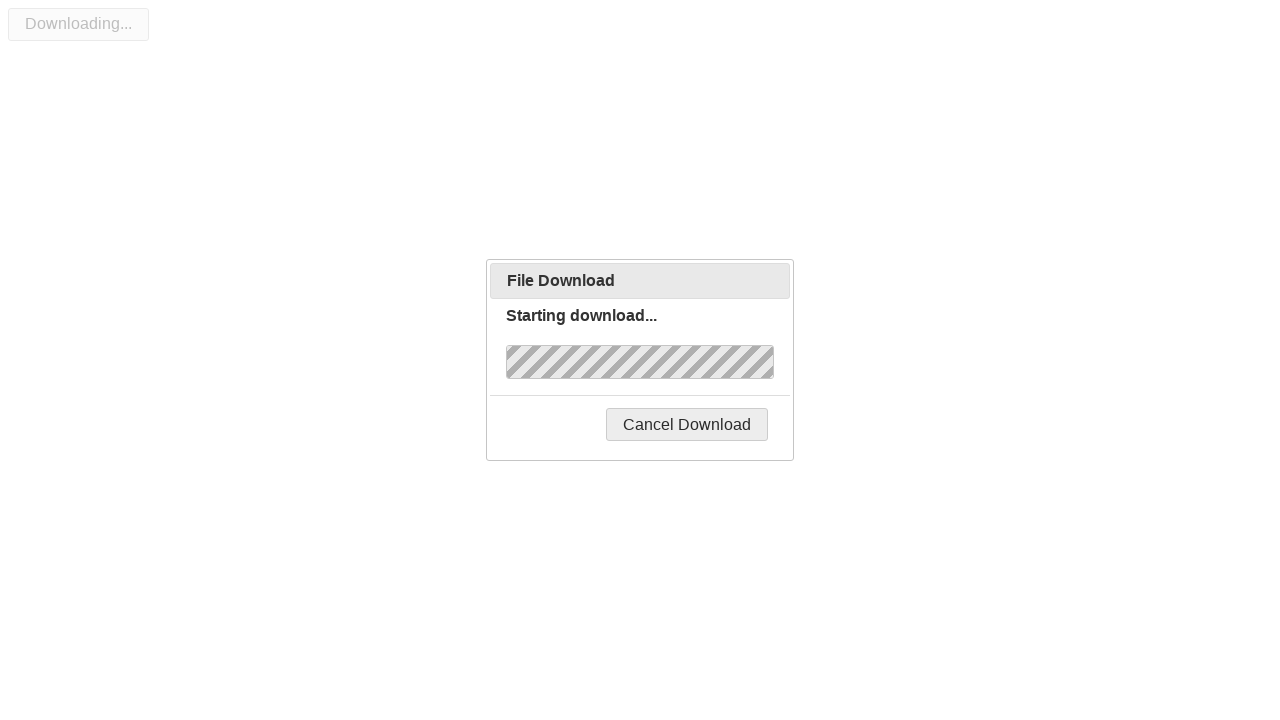

Progress label element appeared
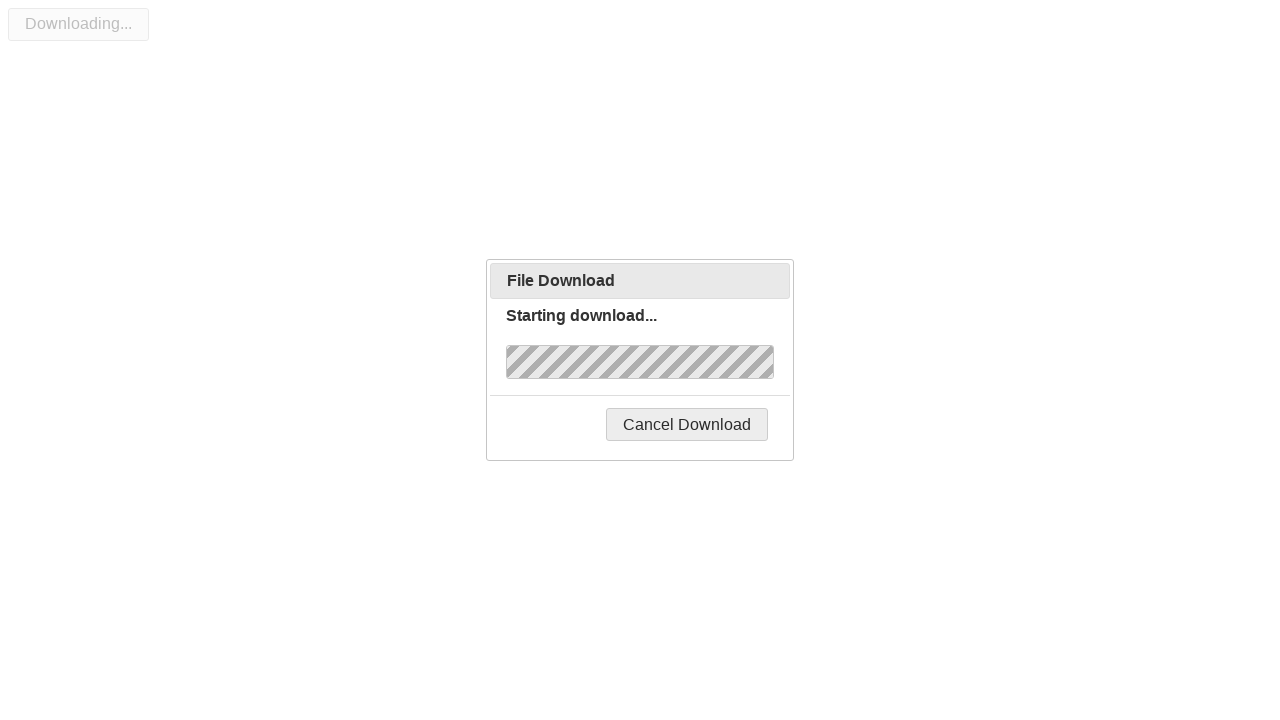

Located the progress label element
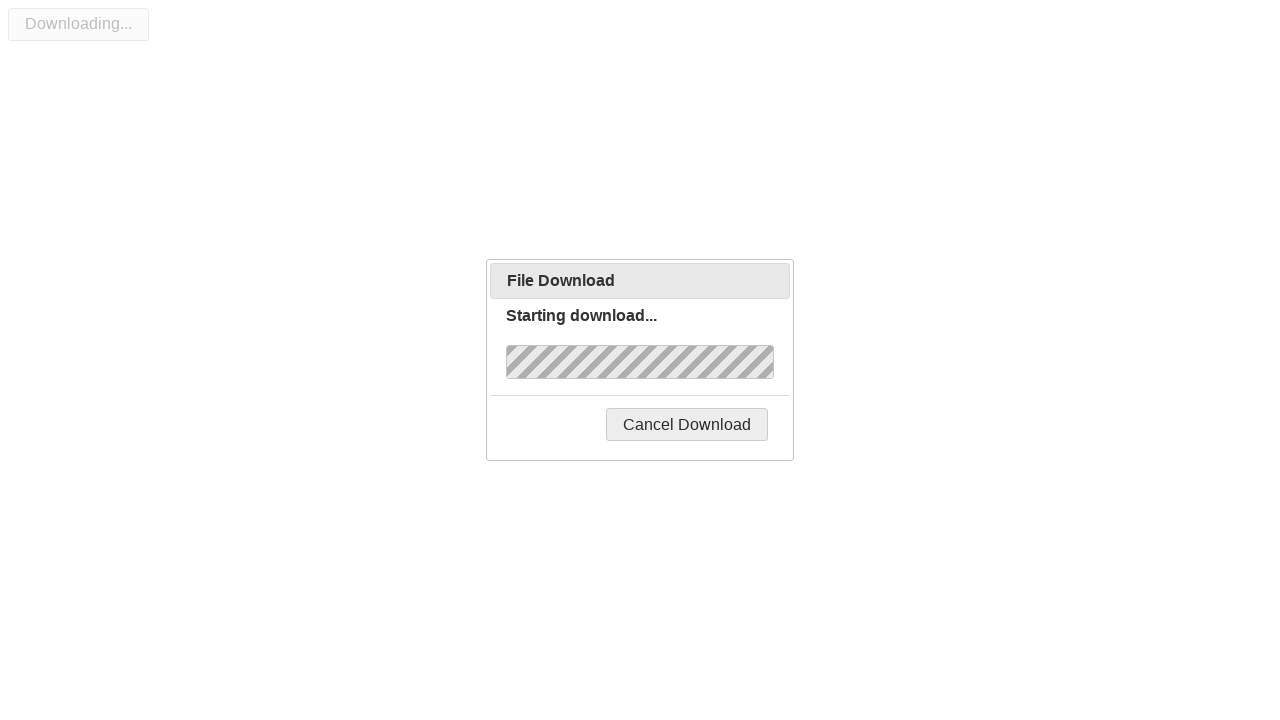

Download completed - progress label shows 'Complete!'
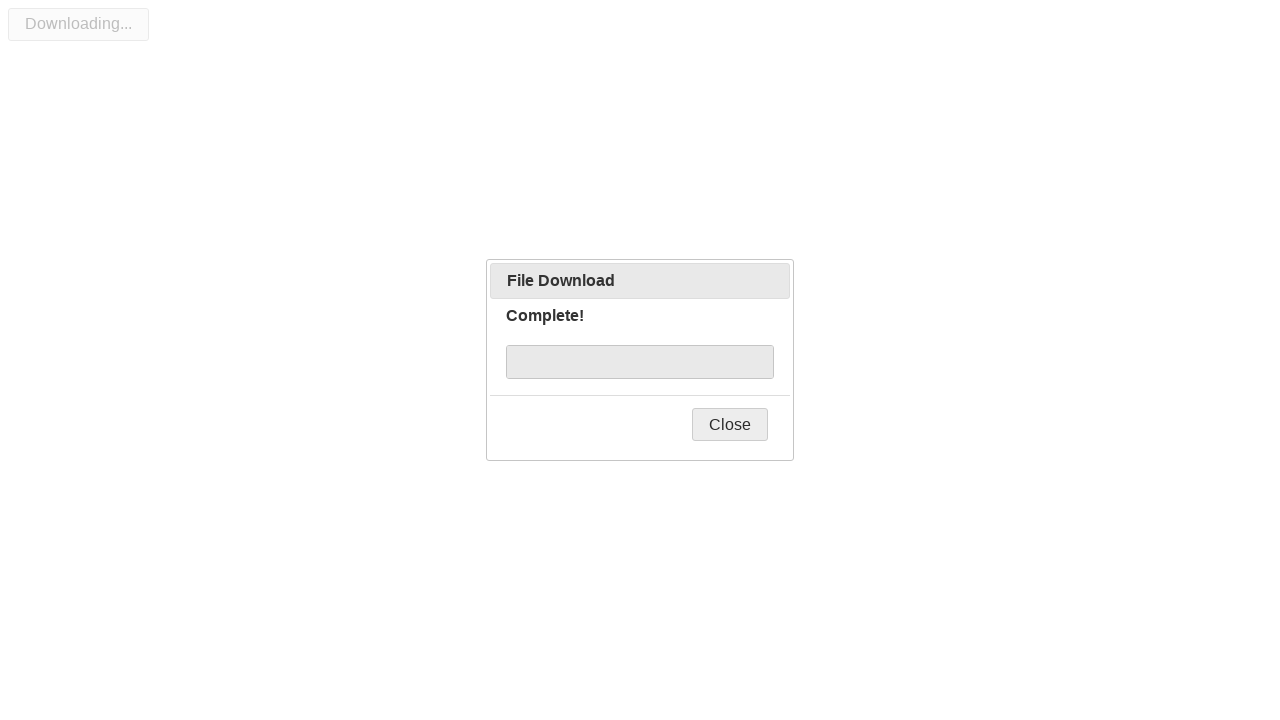

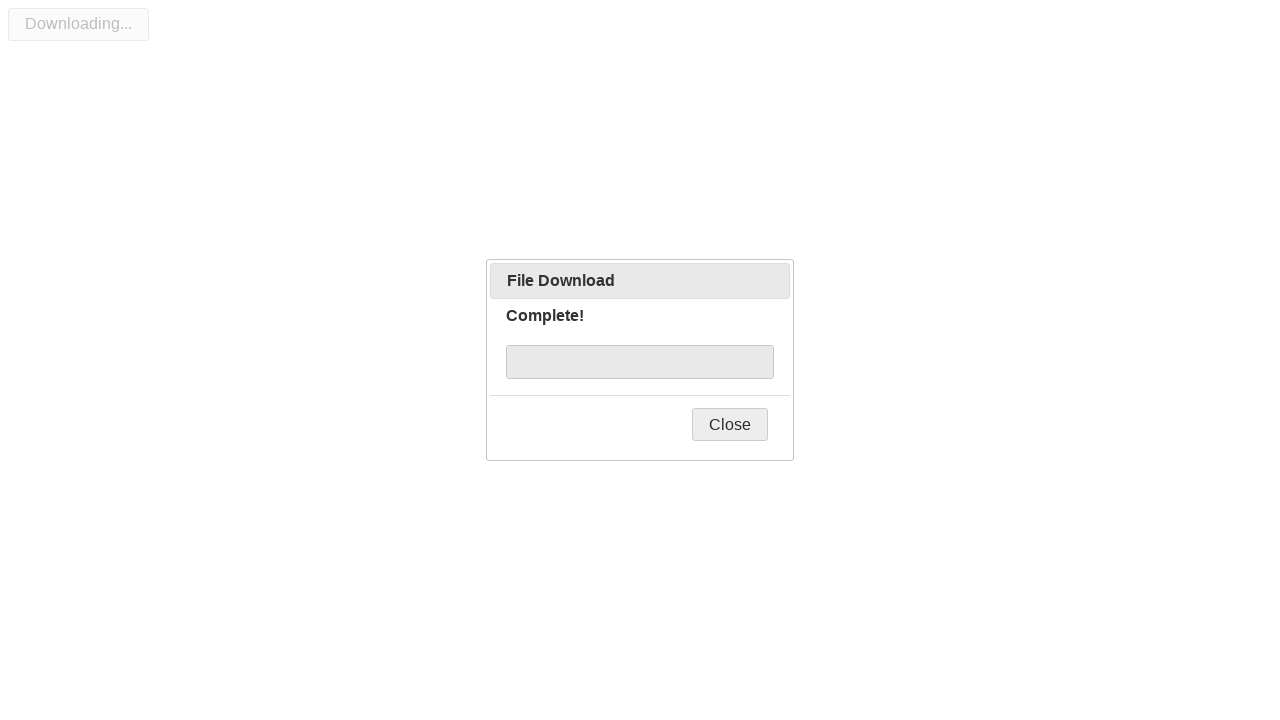